Tests mobile viewport emulation by setting device metrics to simulate a mobile device, then interacts with the responsive navigation menu by clicking the navbar toggler and navigating to the Library section.

Starting URL: https://rahulshettyacademy.com/angularAppdemo/

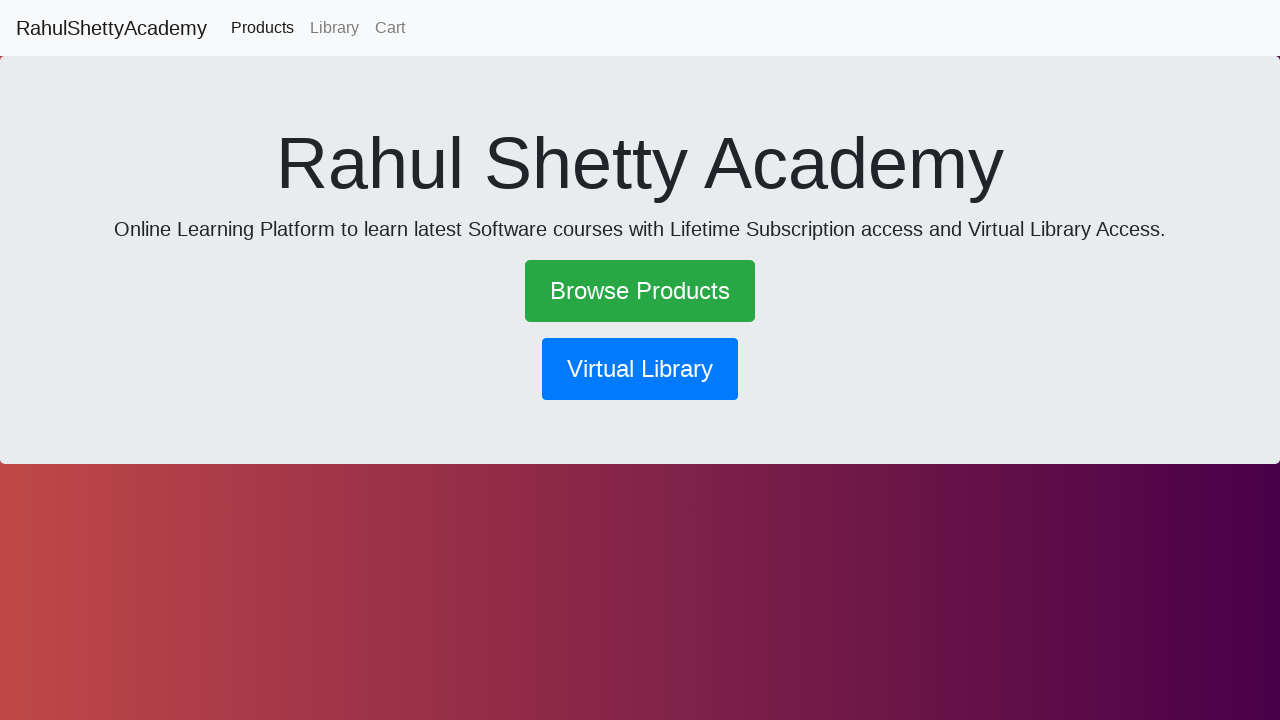

Navigated to https://rahulshettyacademy.com/angularAppdemo/
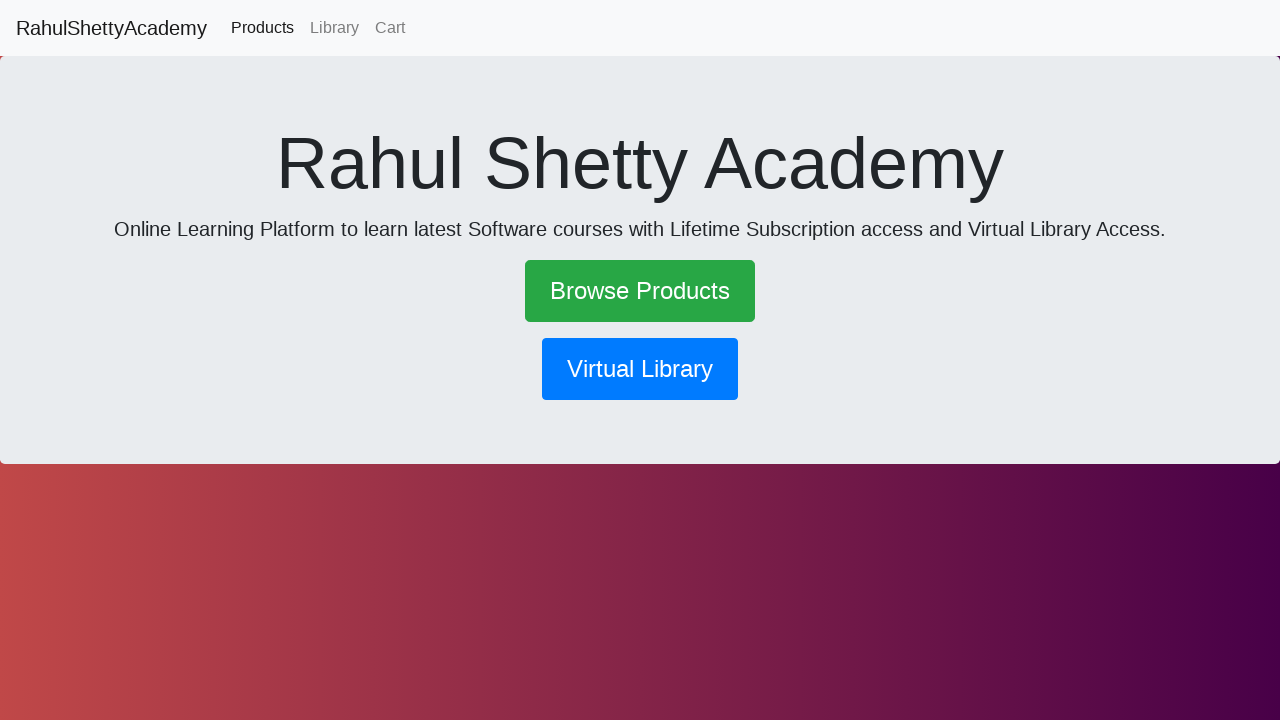

Set viewport to mobile dimensions (600x1000)
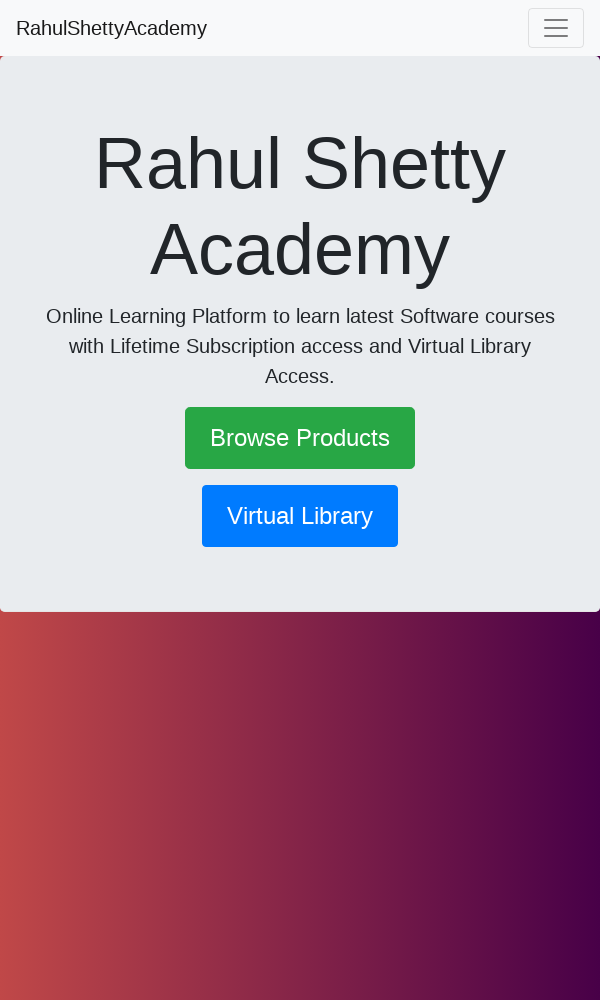

Clicked navbar toggler (hamburger menu) to reveal mobile navigation at (556, 28) on .navbar-toggler
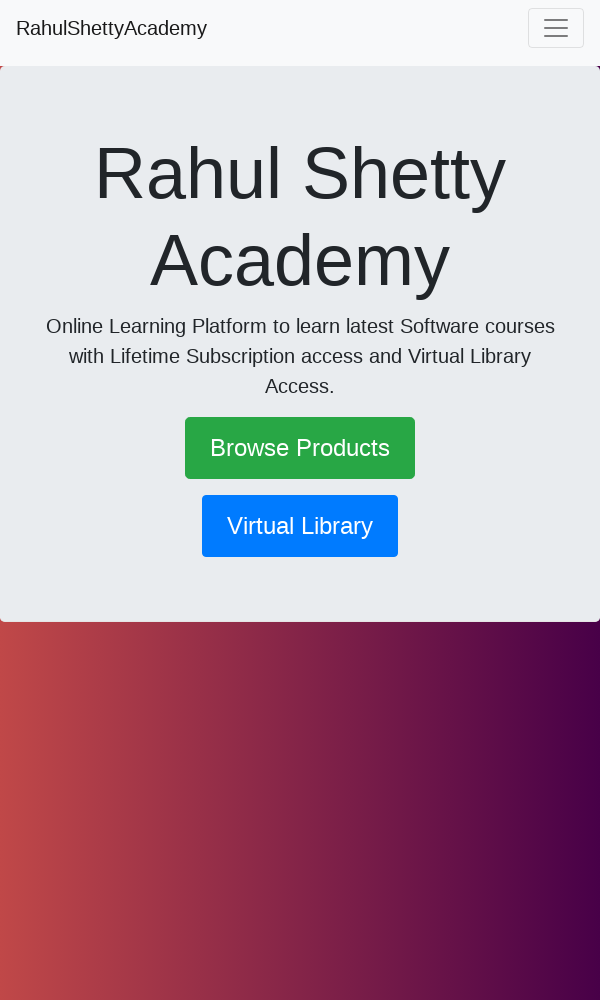

Waited for menu animation to complete
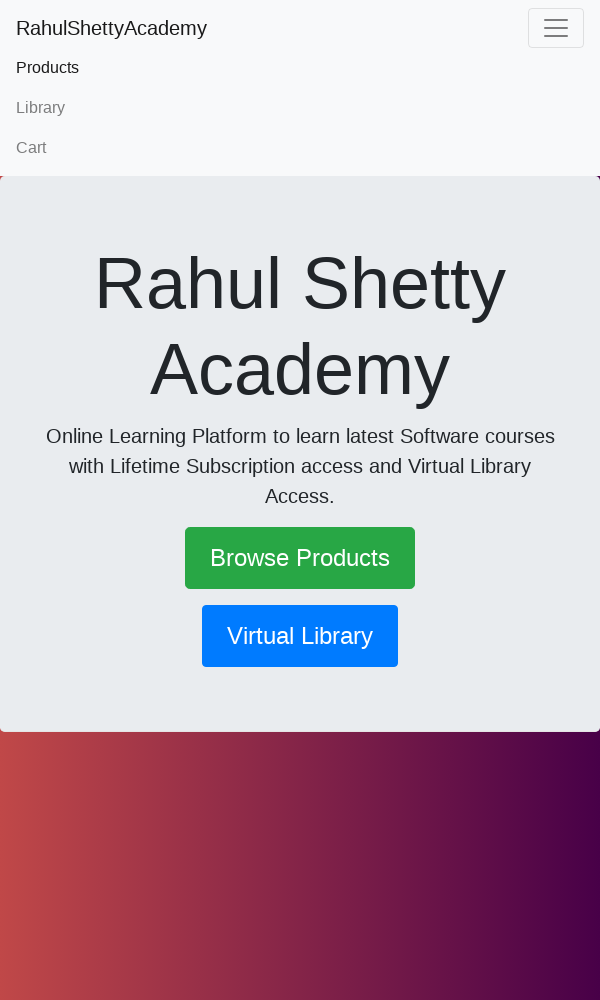

Clicked on Library link in the mobile navigation menu at (300, 108) on text=Library
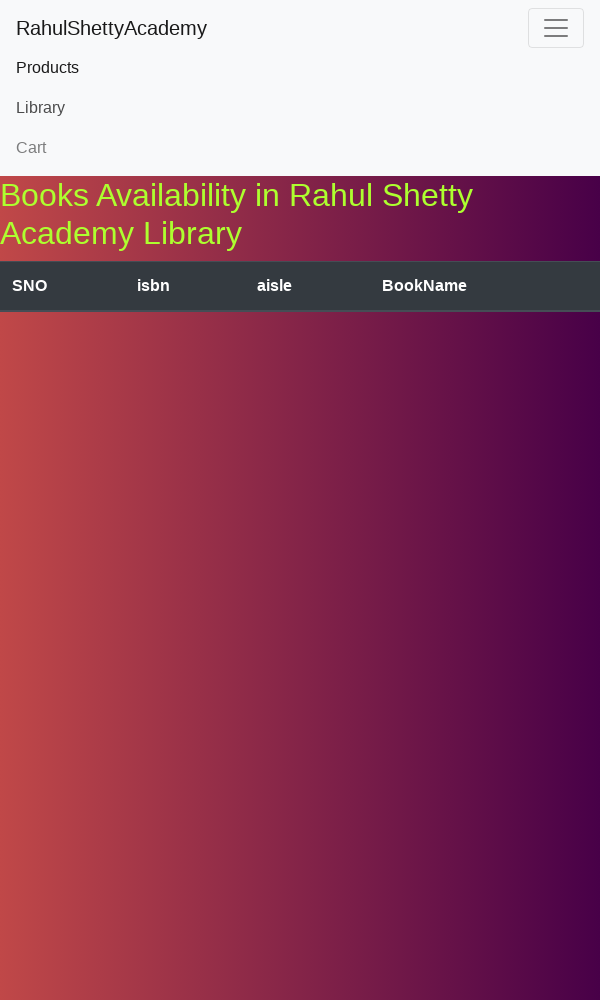

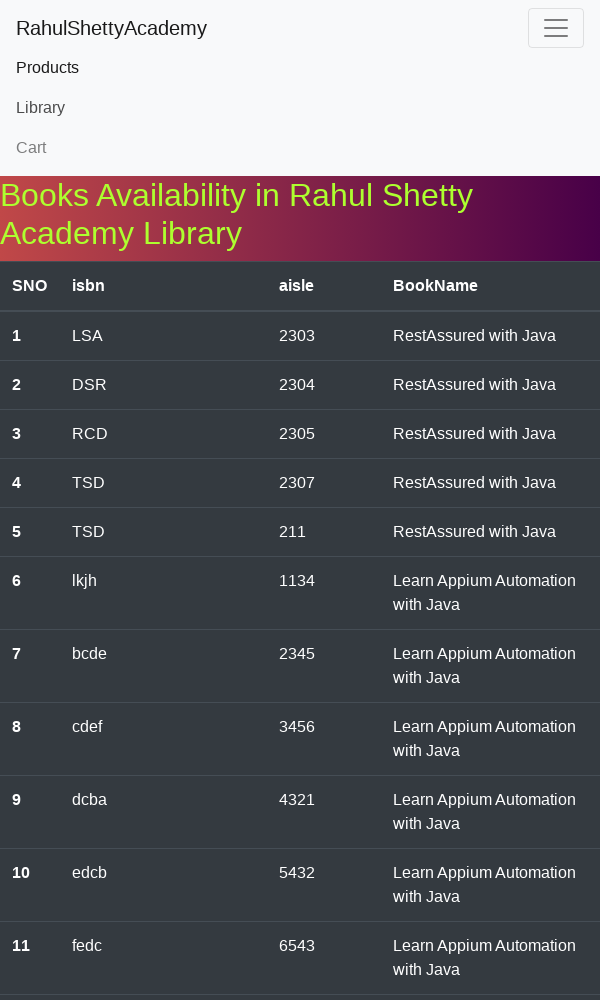